Tests that pressing Escape cancels edits and restores original text

Starting URL: https://demo.playwright.dev/todomvc

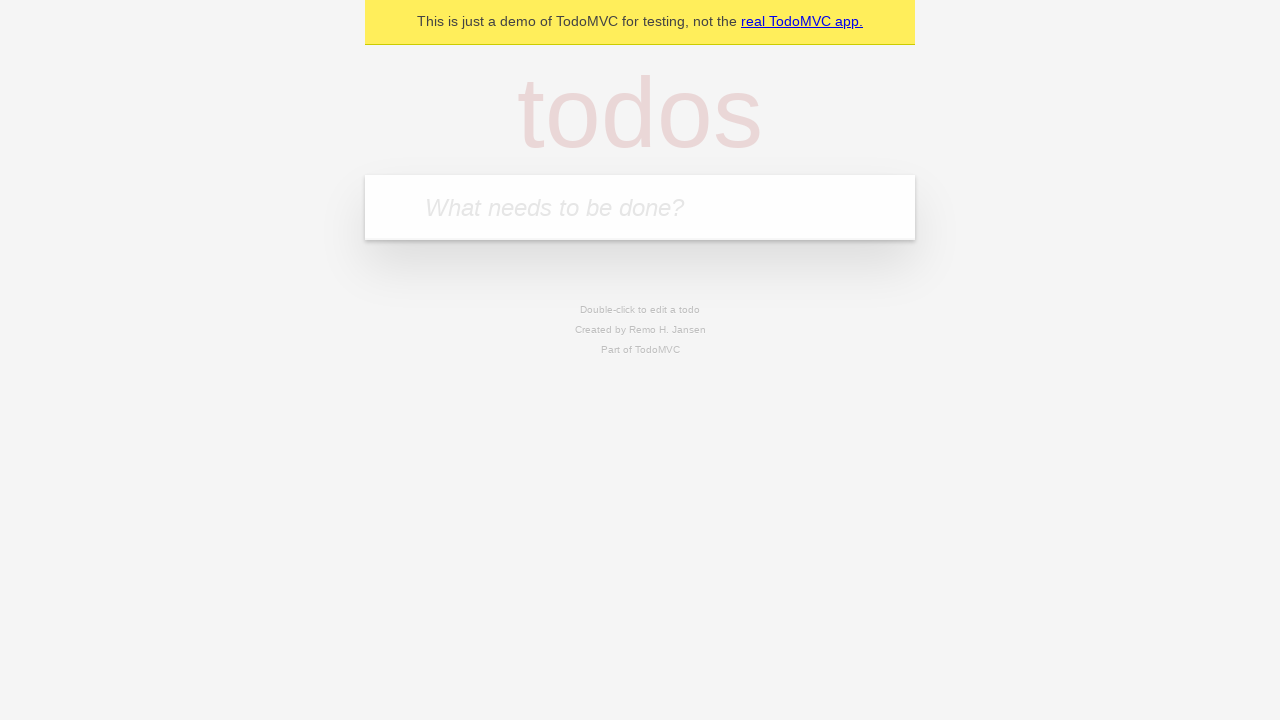

Filled input field with 'buy some cheese' on internal:attr=[placeholder="What needs to be done?"i]
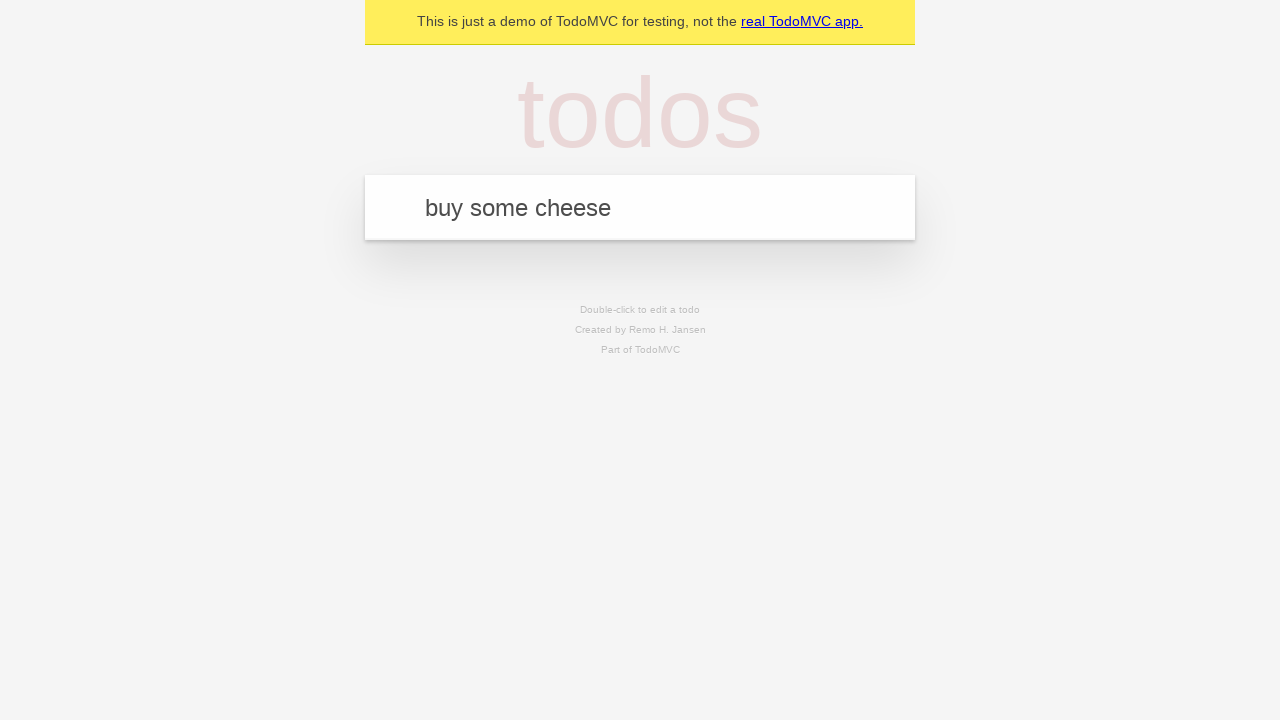

Pressed Enter to add first todo on internal:attr=[placeholder="What needs to be done?"i]
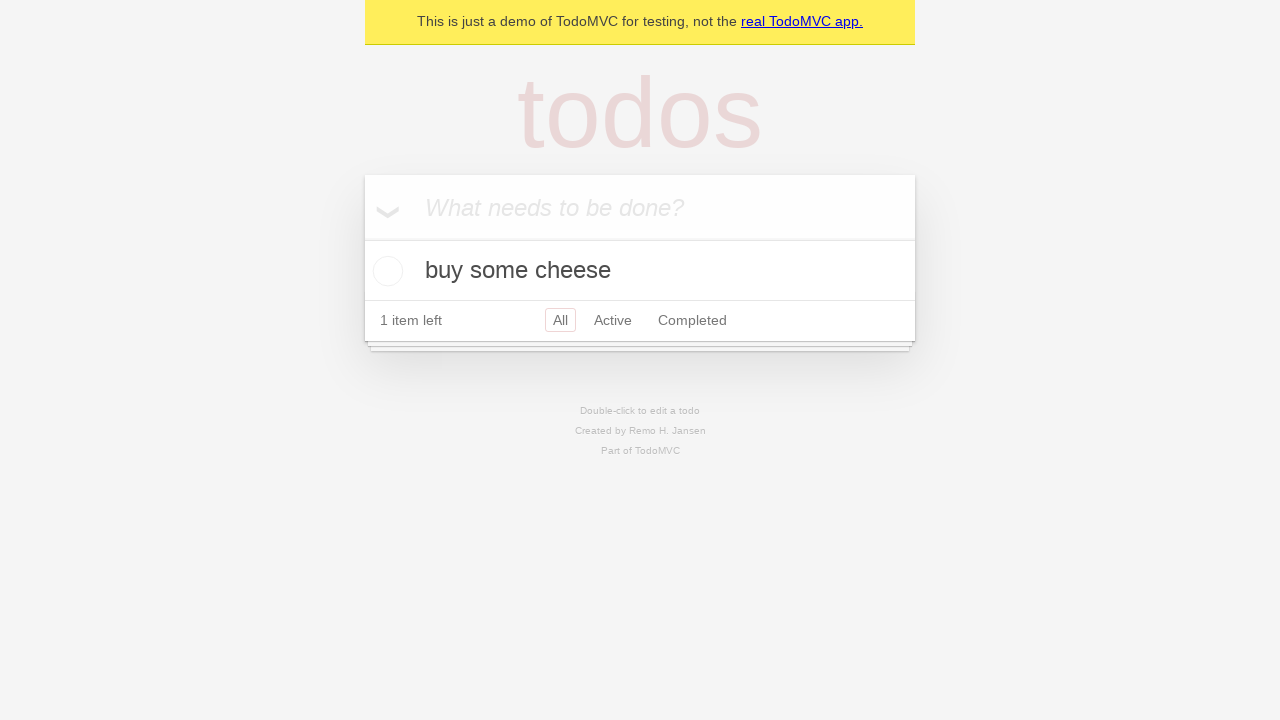

Filled input field with 'feed the cat' on internal:attr=[placeholder="What needs to be done?"i]
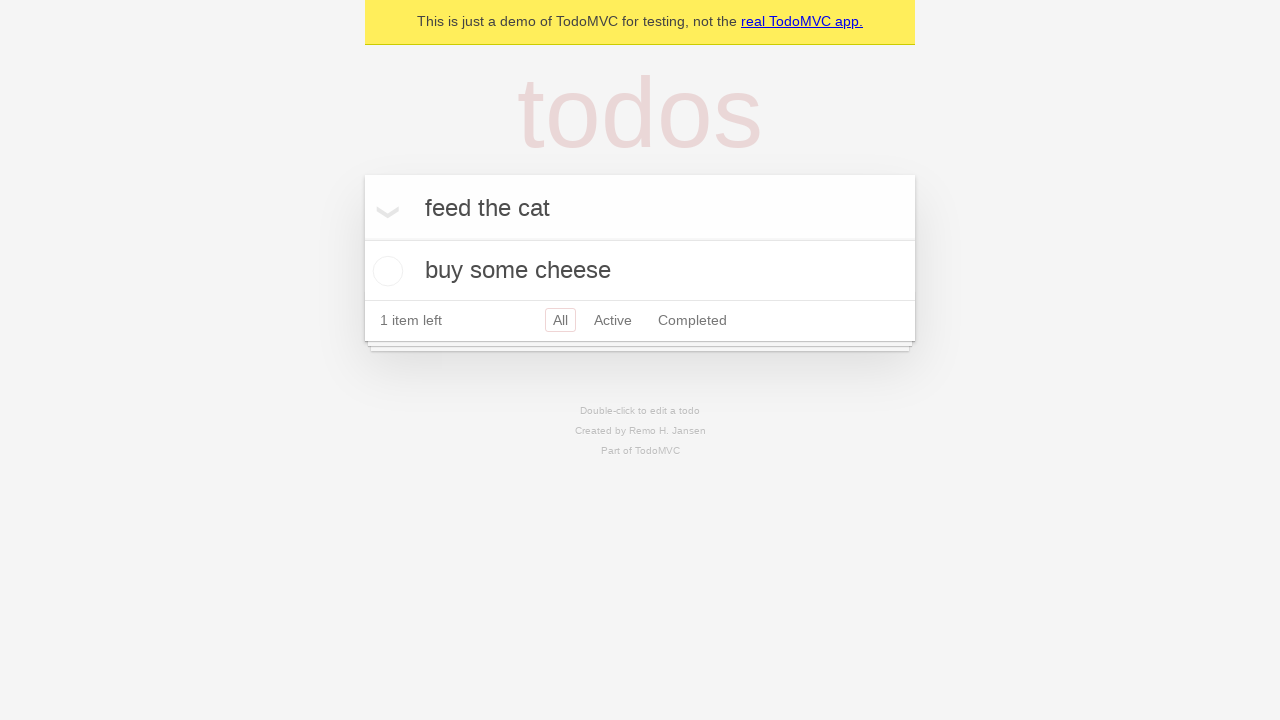

Pressed Enter to add second todo on internal:attr=[placeholder="What needs to be done?"i]
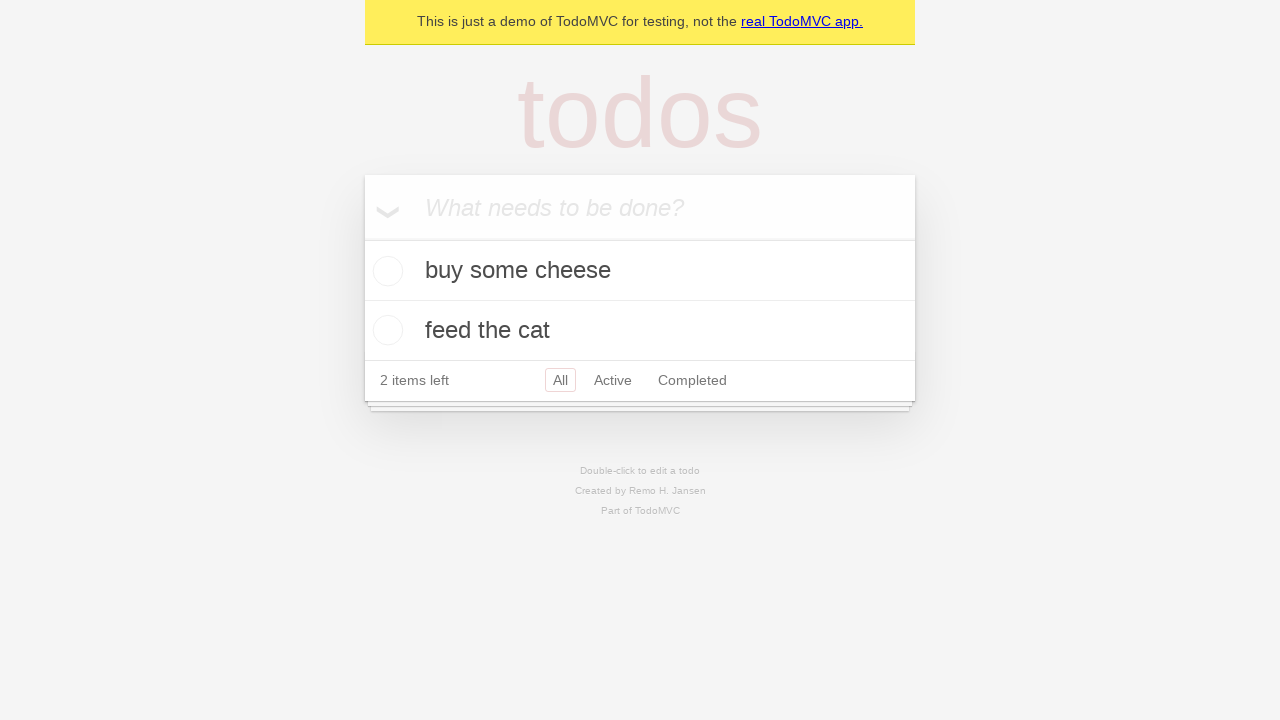

Filled input field with 'book a doctors appointment' on internal:attr=[placeholder="What needs to be done?"i]
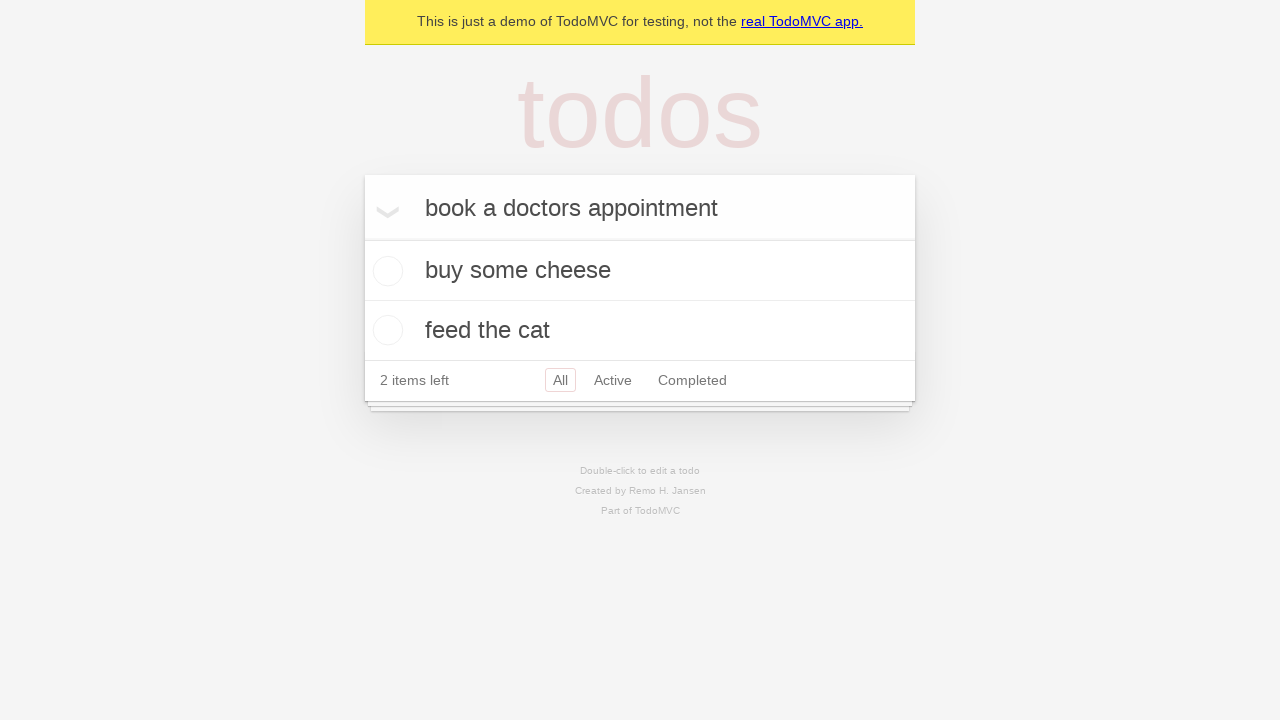

Pressed Enter to add third todo on internal:attr=[placeholder="What needs to be done?"i]
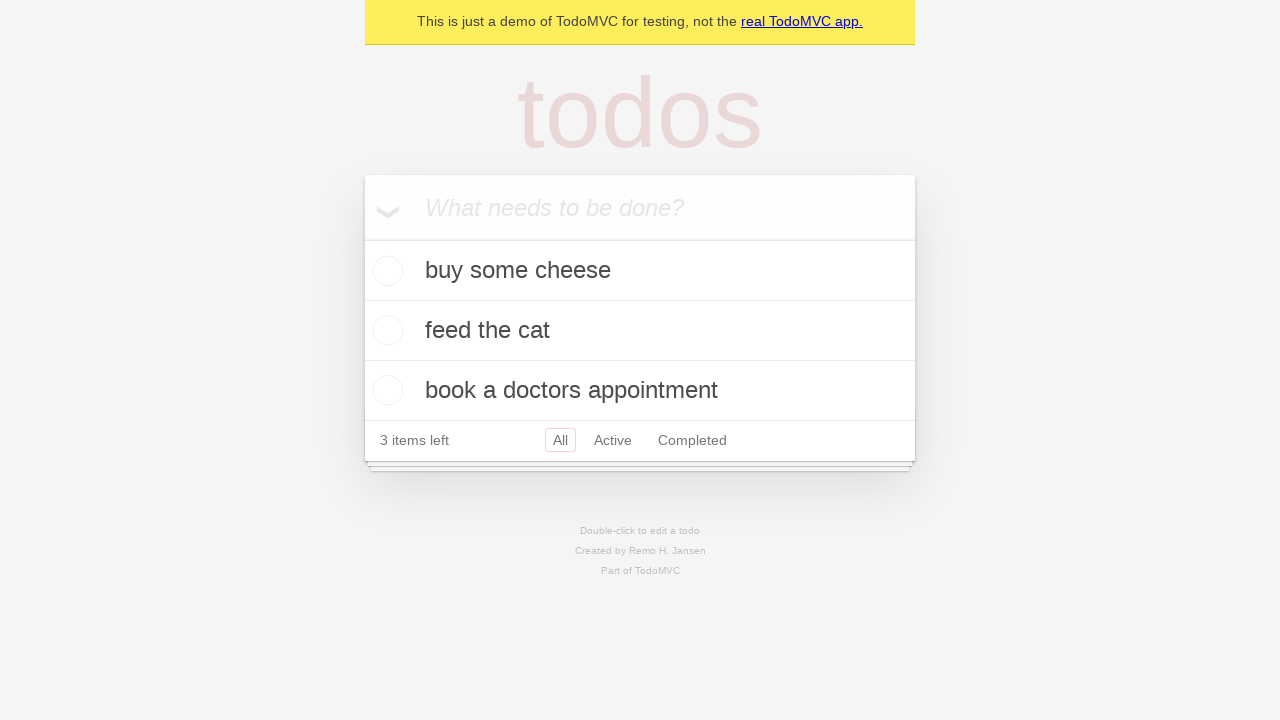

Double-clicked second todo item to enter edit mode at (640, 331) on internal:testid=[data-testid="todo-item"s] >> nth=1
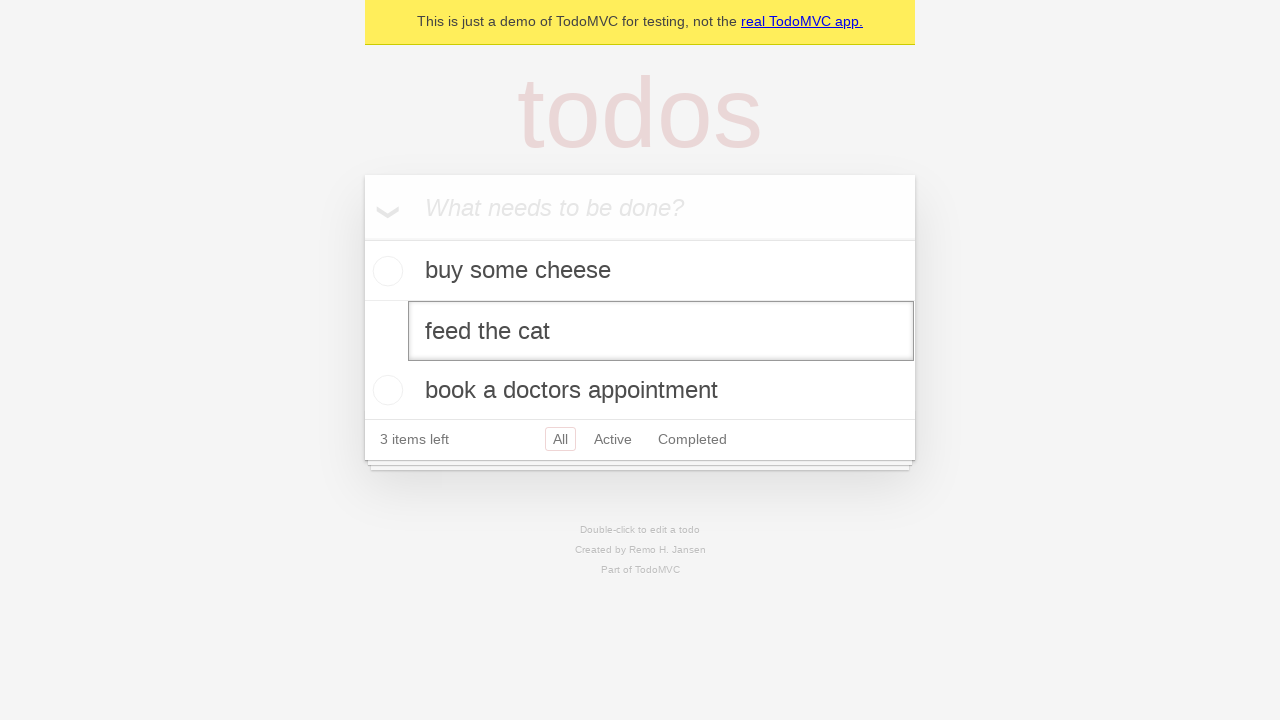

Filled edit textbox with 'buy some sausages' on internal:testid=[data-testid="todo-item"s] >> nth=1 >> internal:role=textbox[nam
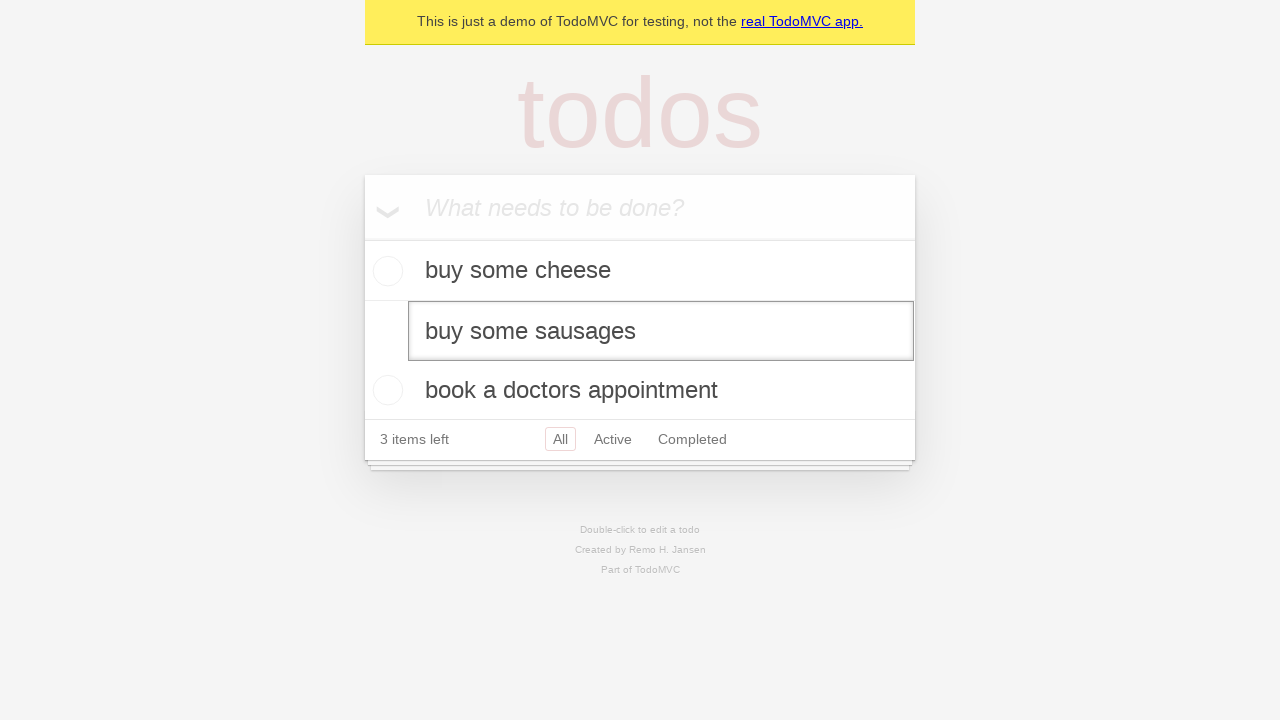

Pressed Escape to cancel edits and restore original text on internal:testid=[data-testid="todo-item"s] >> nth=1 >> internal:role=textbox[nam
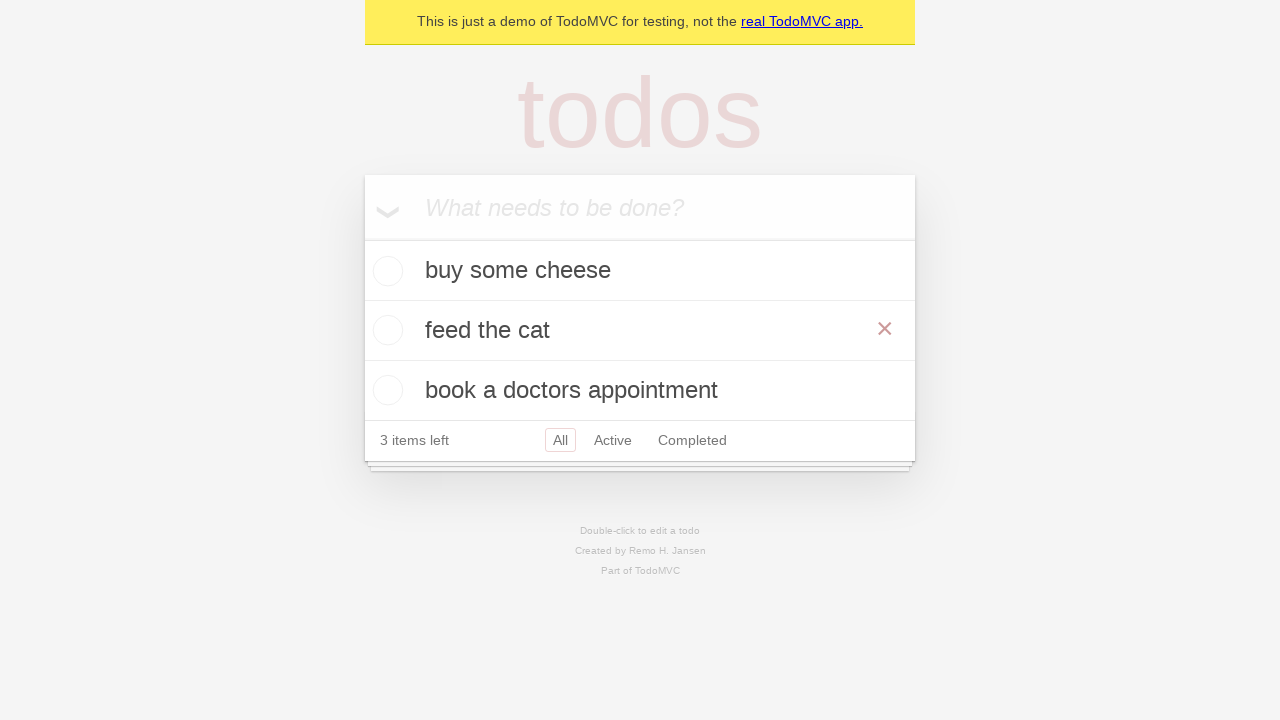

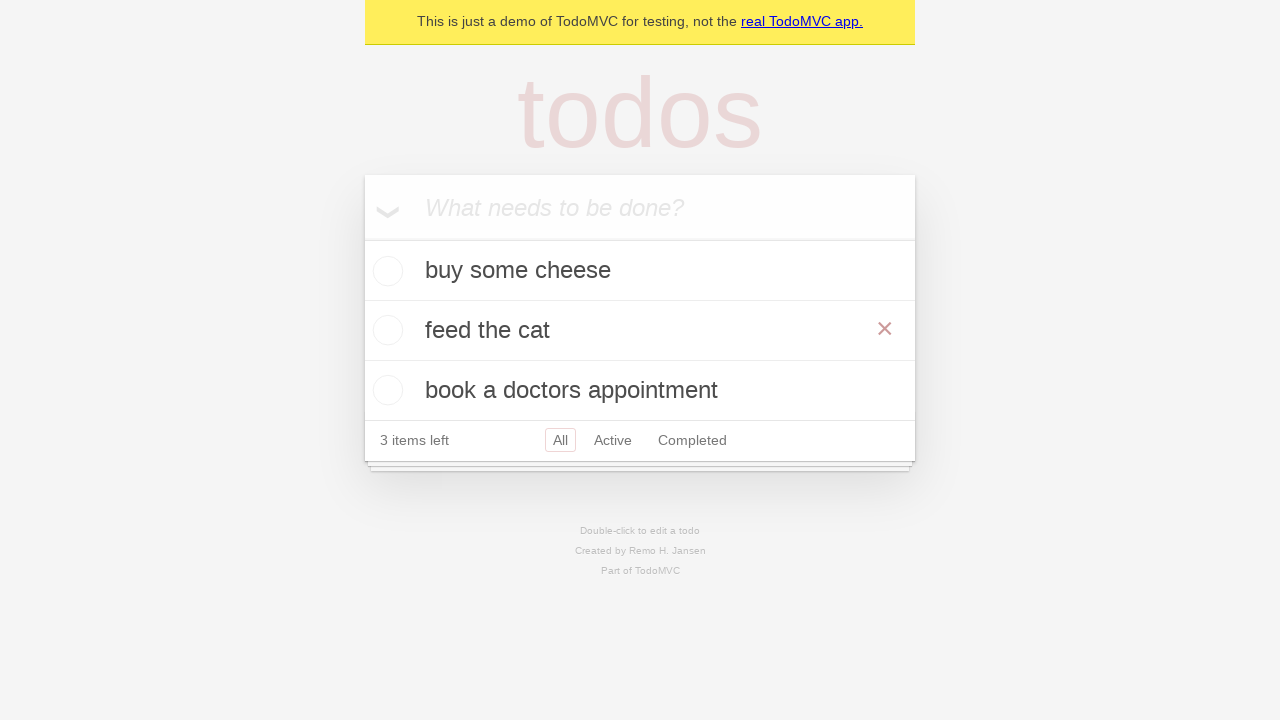